Tests right-click context menu functionality by right-clicking on a designated area, verifying and dismissing the alert, then clicking a link that opens in a new window and verifying the content on the new page.

Starting URL: https://the-internet.herokuapp.com/context_menu

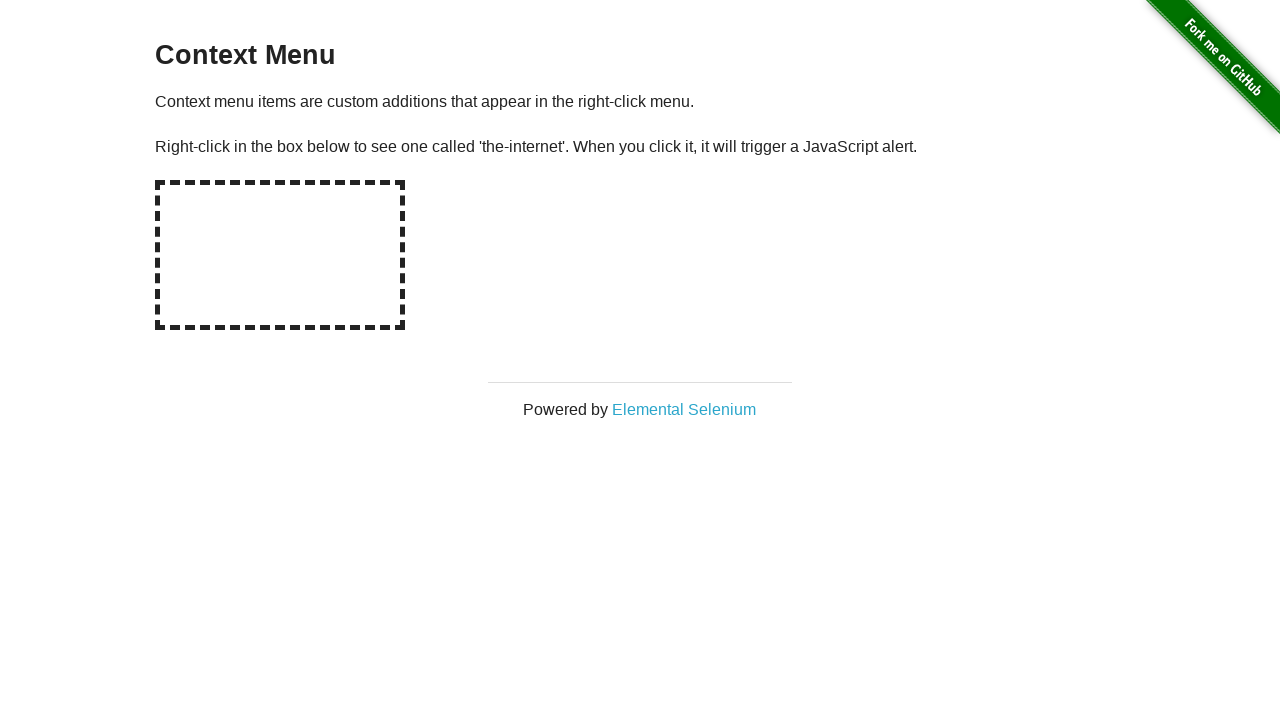

Right-clicked on hot-spot area to trigger context menu at (280, 255) on #hot-spot
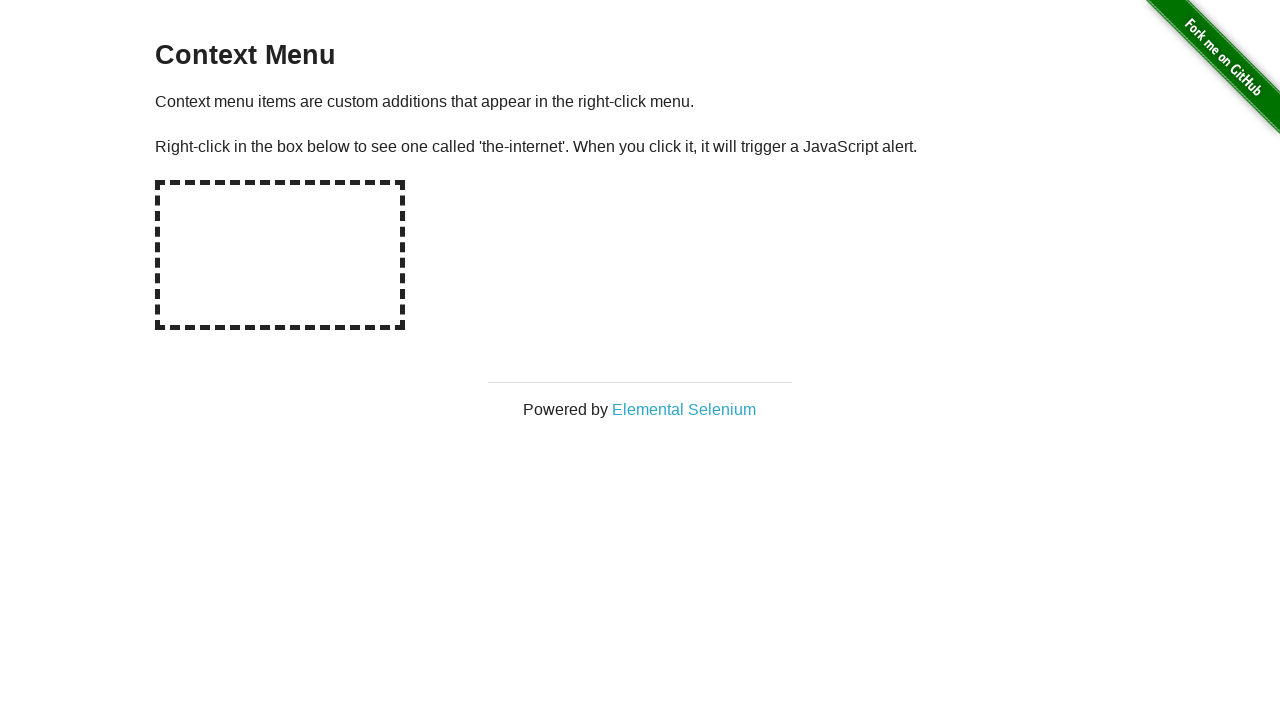

Right-clicked on hot-spot again to trigger context menu with dialog handler ready at (280, 255) on #hot-spot
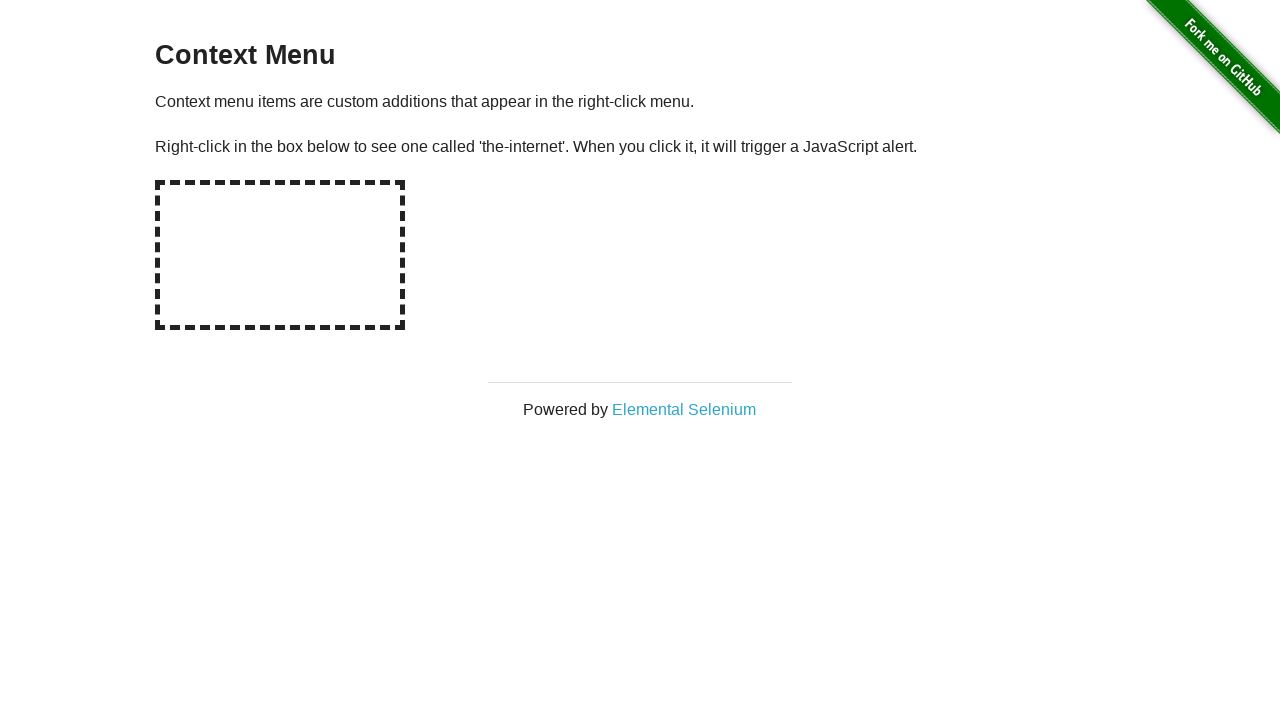

Waited 500ms for dialog to be handled
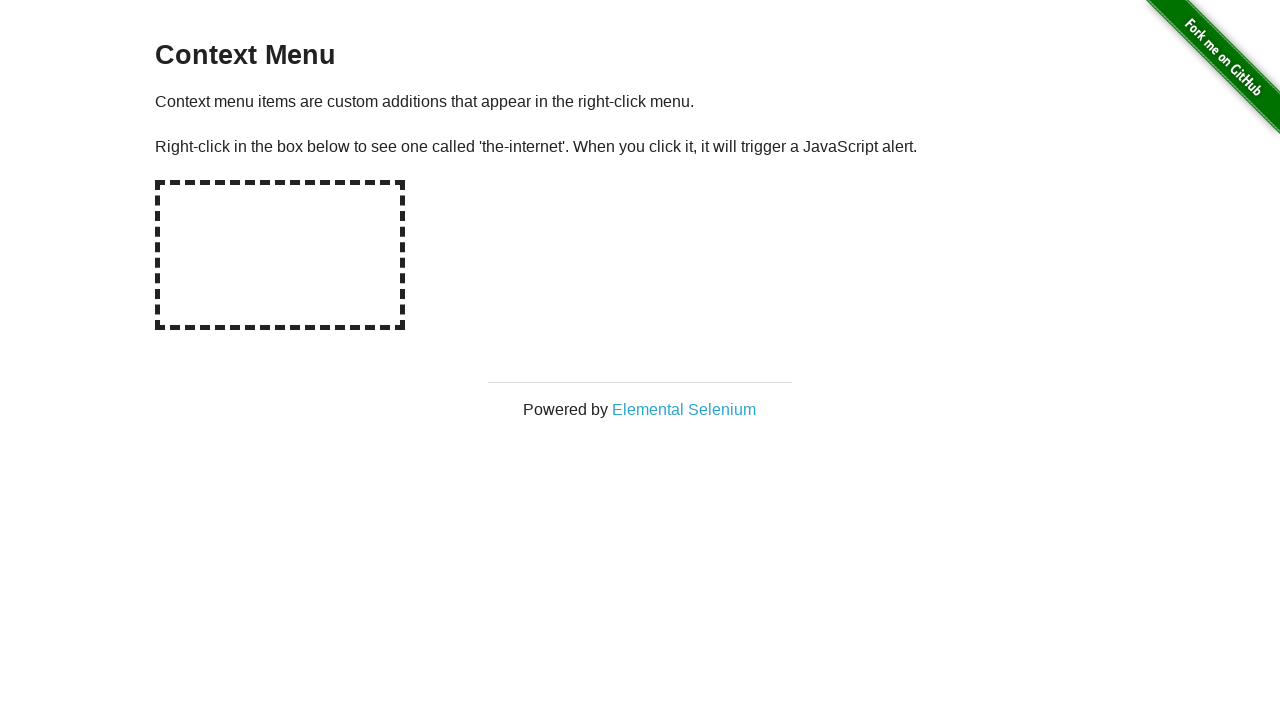

Verified alert message is 'You selected a context menu'
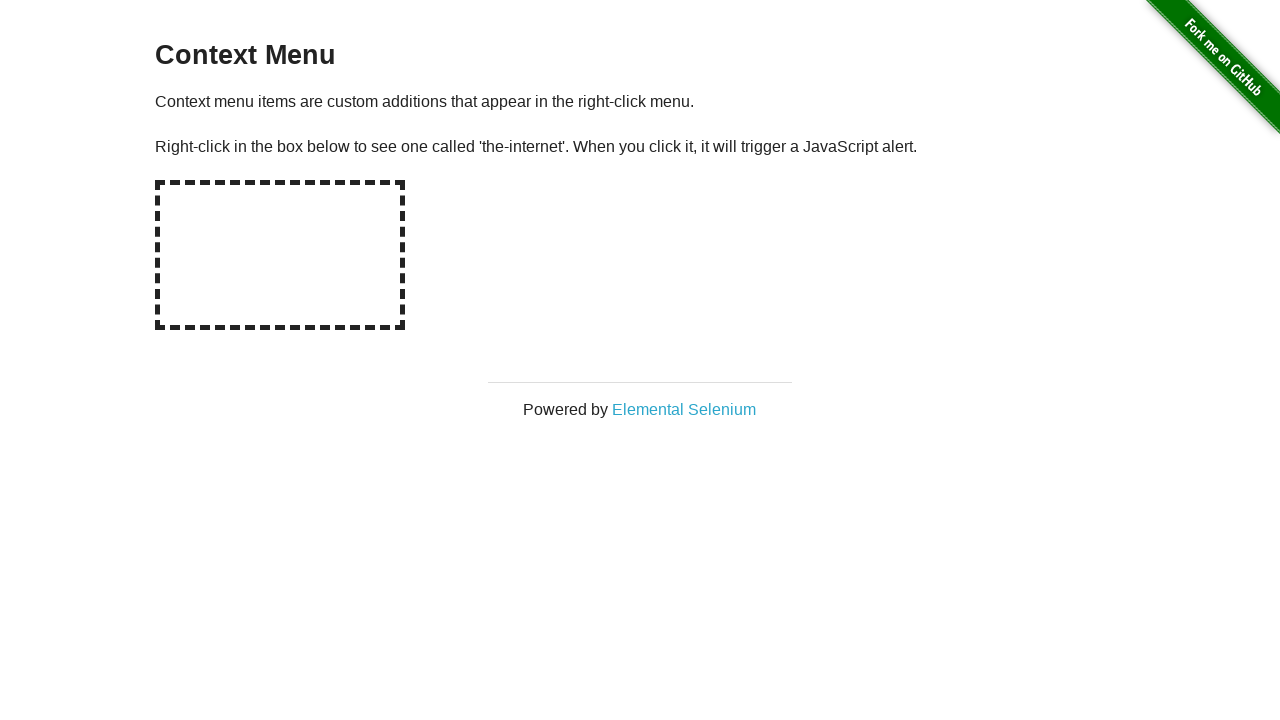

Clicked on 'Elemental Selenium' link to open in new window at (684, 409) on xpath=//a[text()='Elemental Selenium']
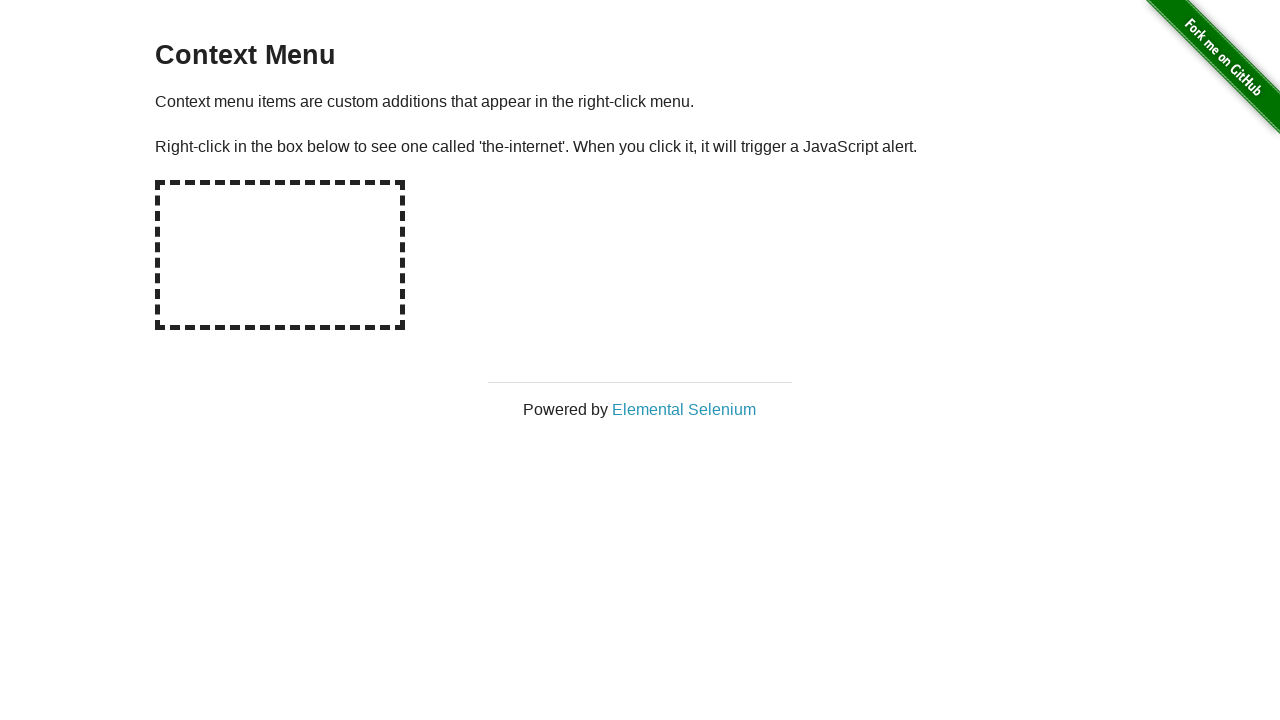

New page loaded successfully
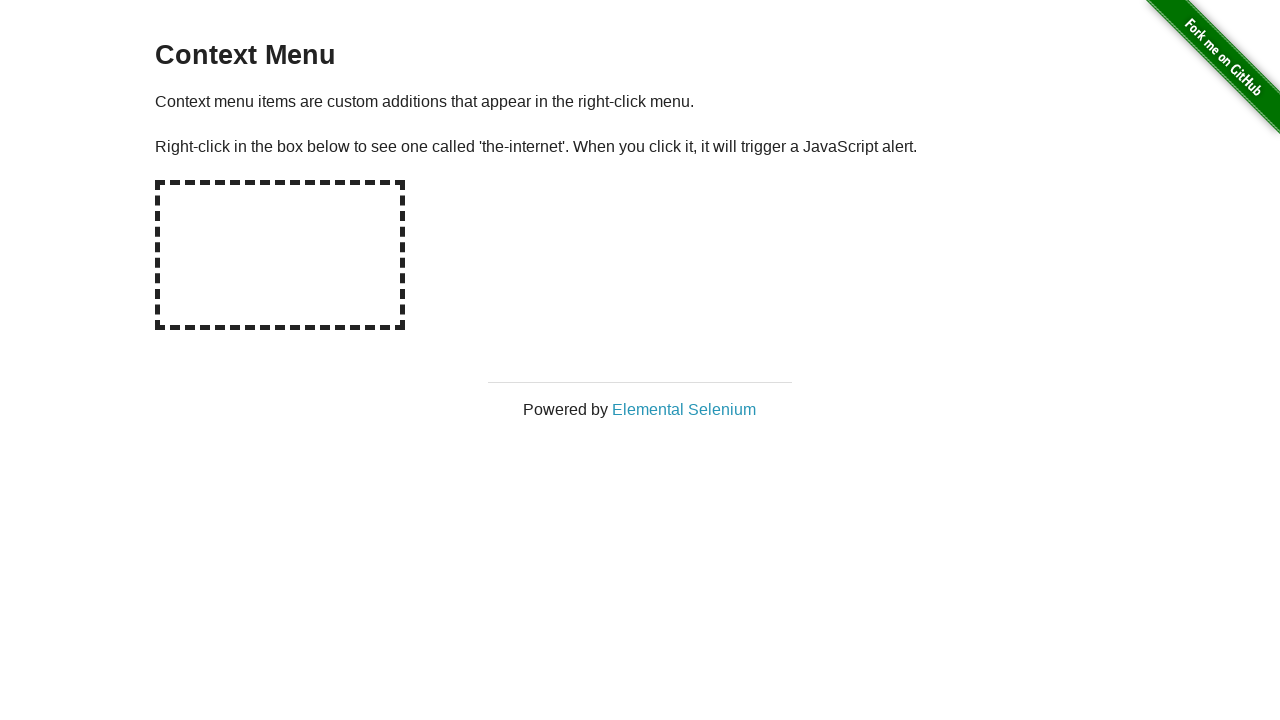

Verified h1 heading contains 'Elemental Selenium'
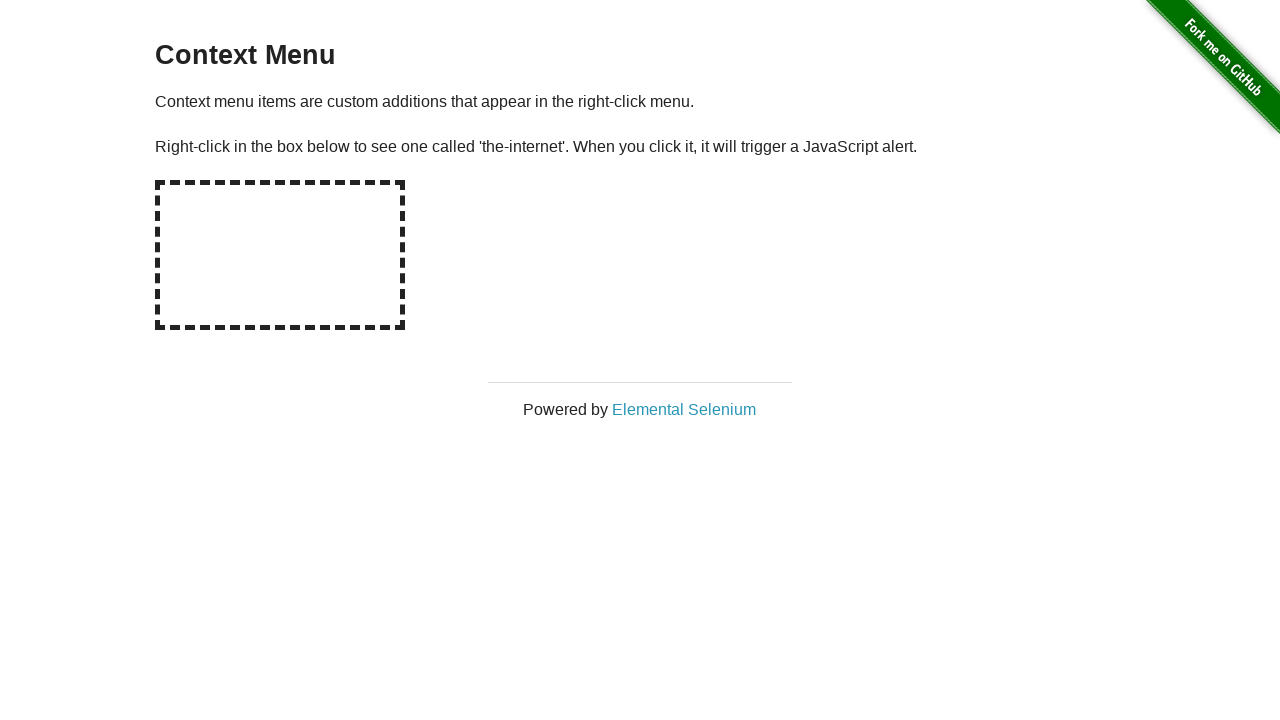

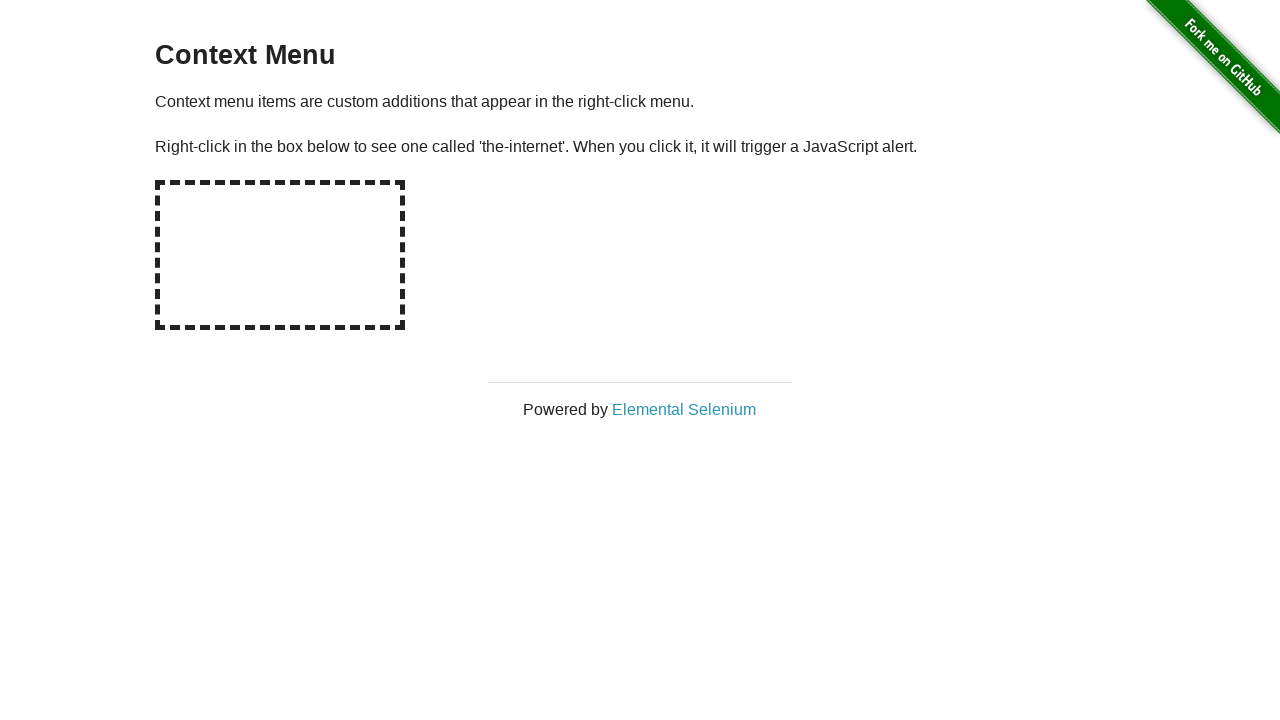